Tests keyboard events by typing text and pressing Enter on a keyboard events demo page, then verifies the resulting message is displayed

Starting URL: https://training-support.net/webelements/keyboard-events

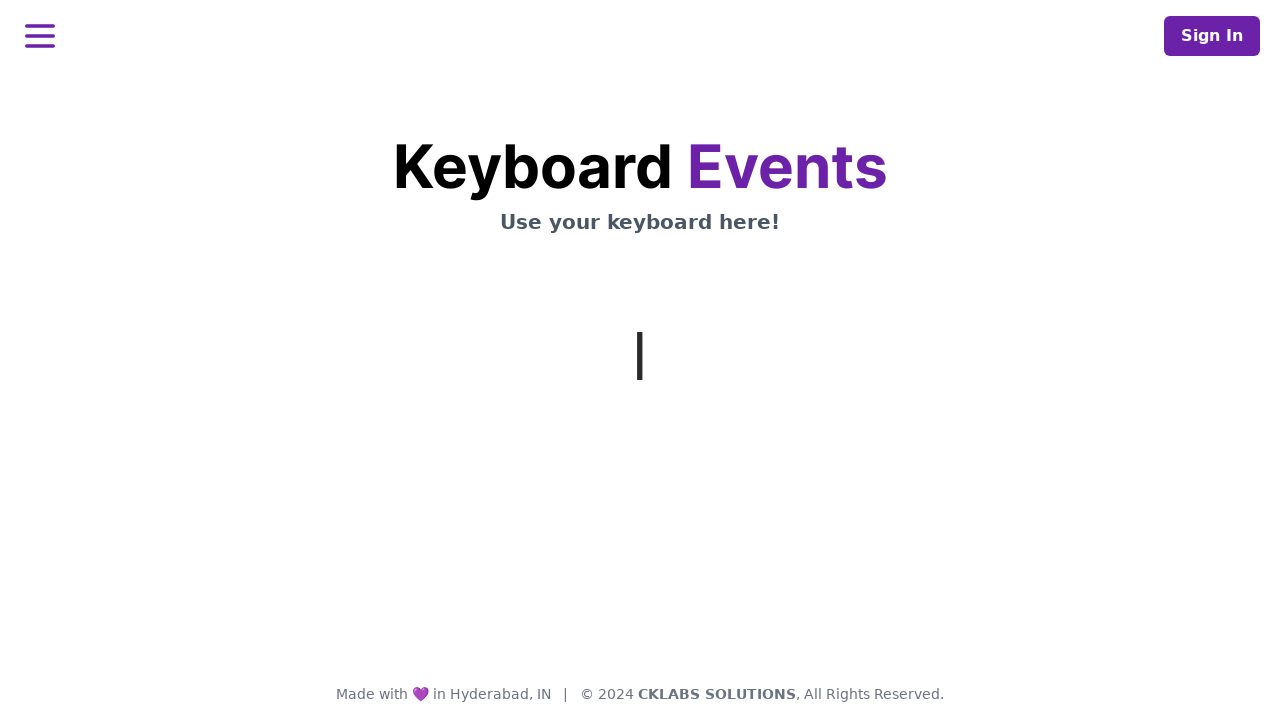

Typed 'This is coming from Selenium' using keyboard
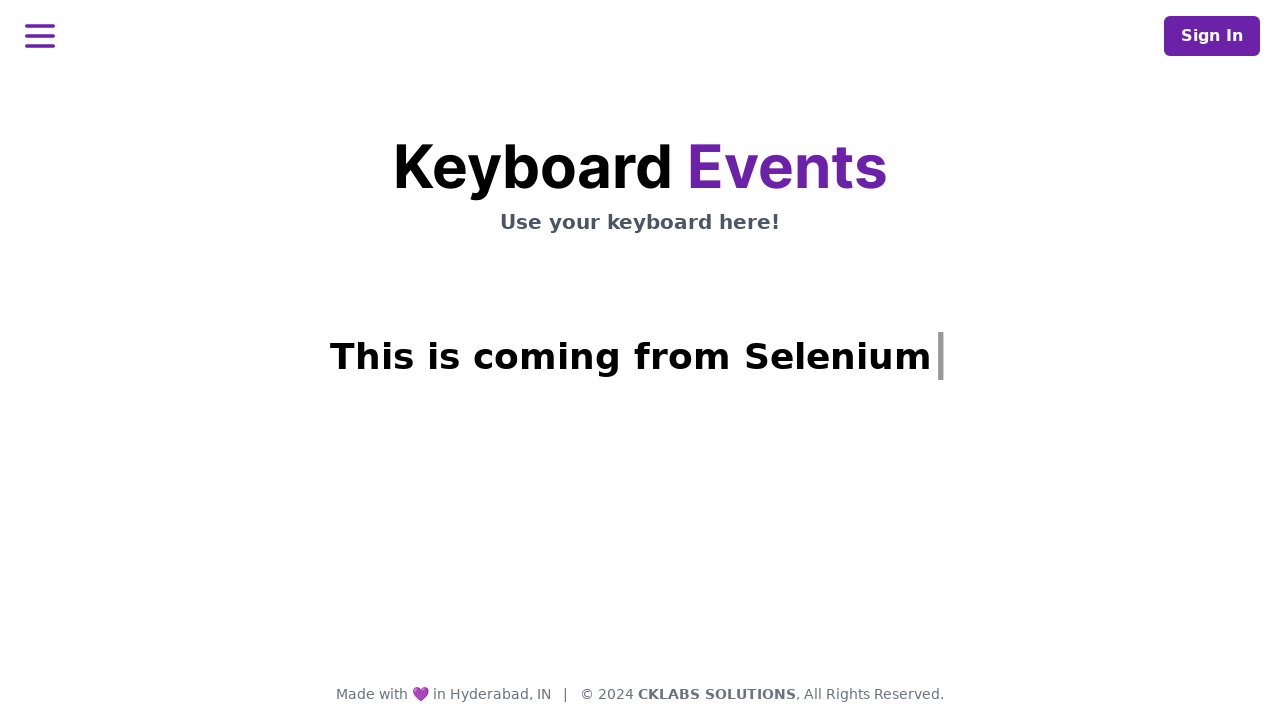

Pressed Enter key
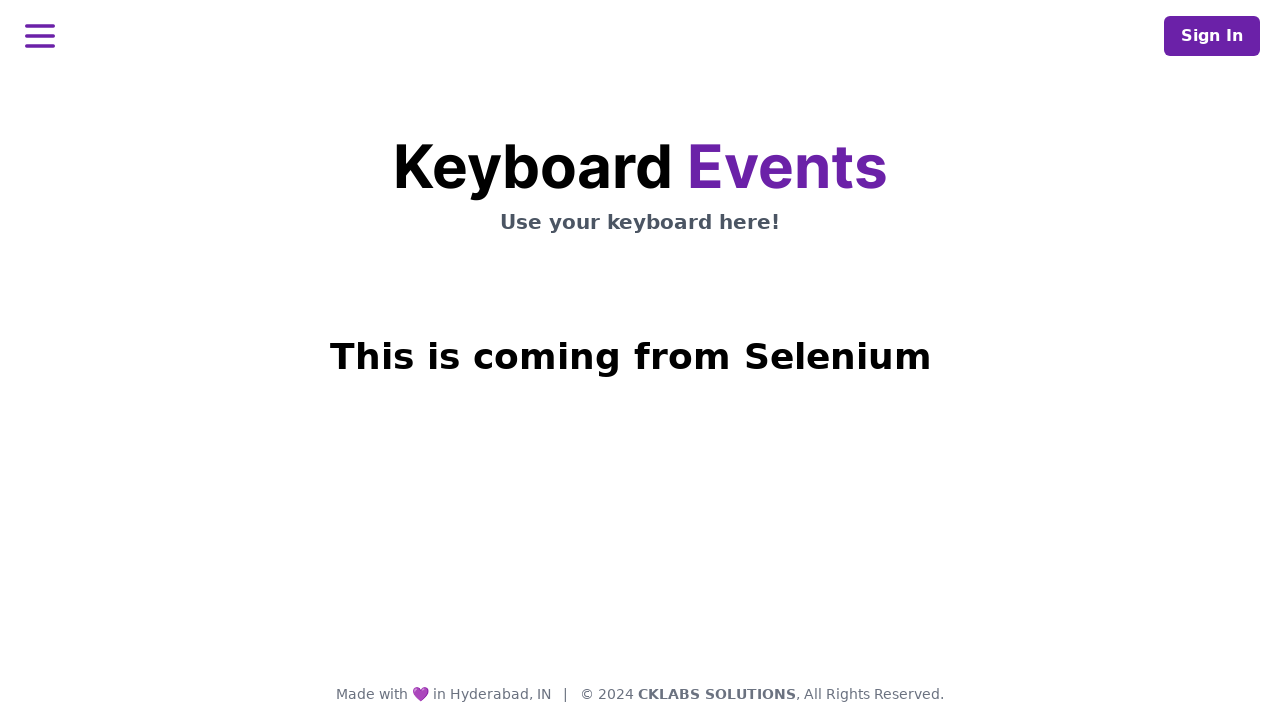

Verified result message appeared on the page
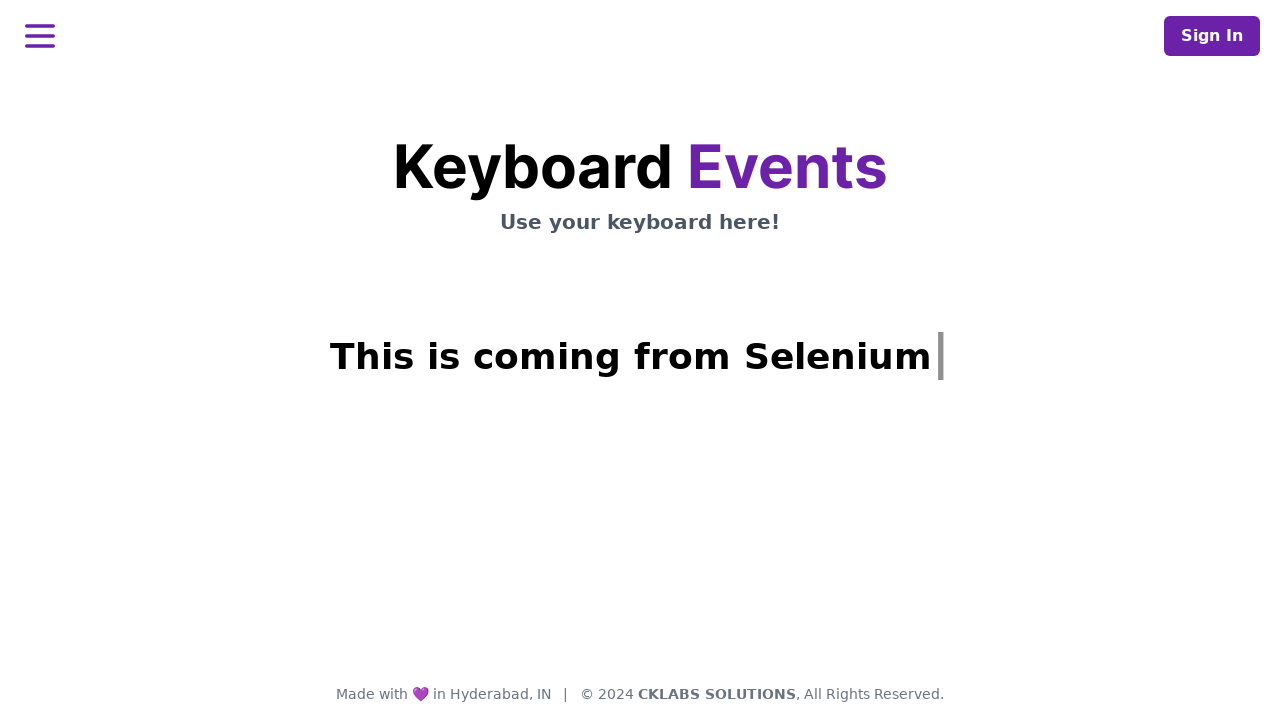

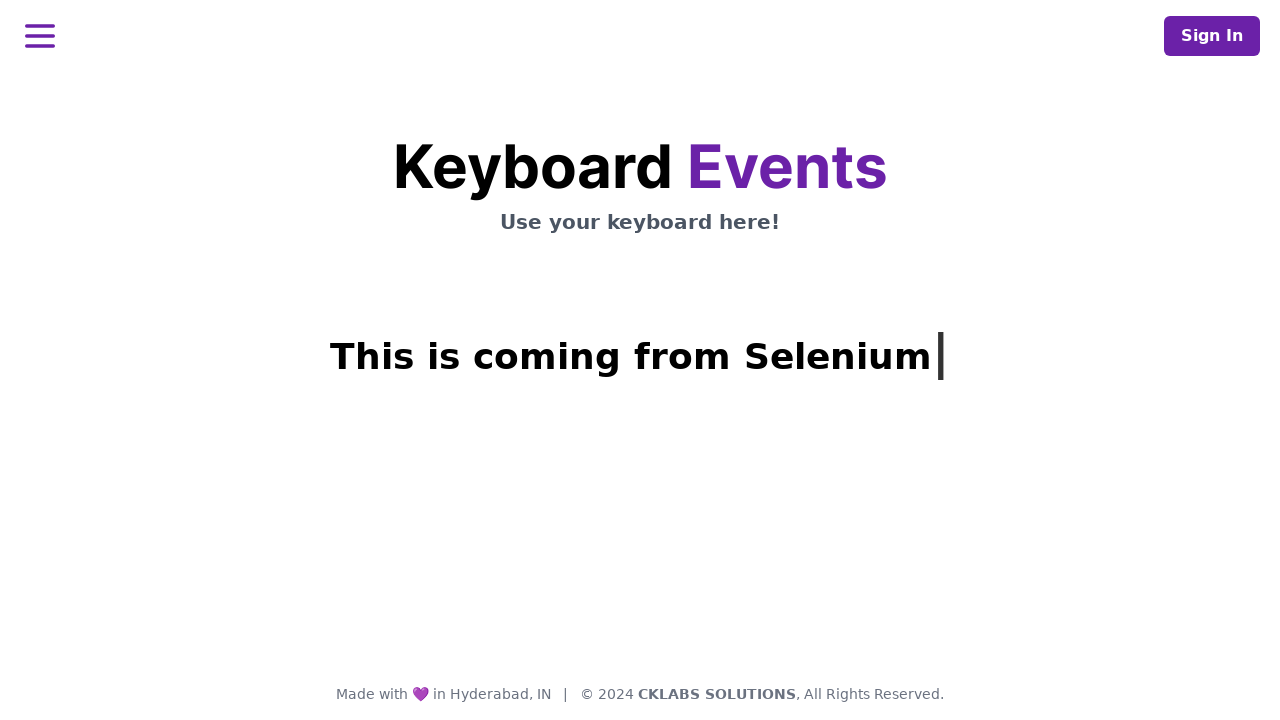